Tests form validation with valid name but invalid month 00, expecting date error

Starting URL: https://elenarivero.github.io/ejercicio3/index.html

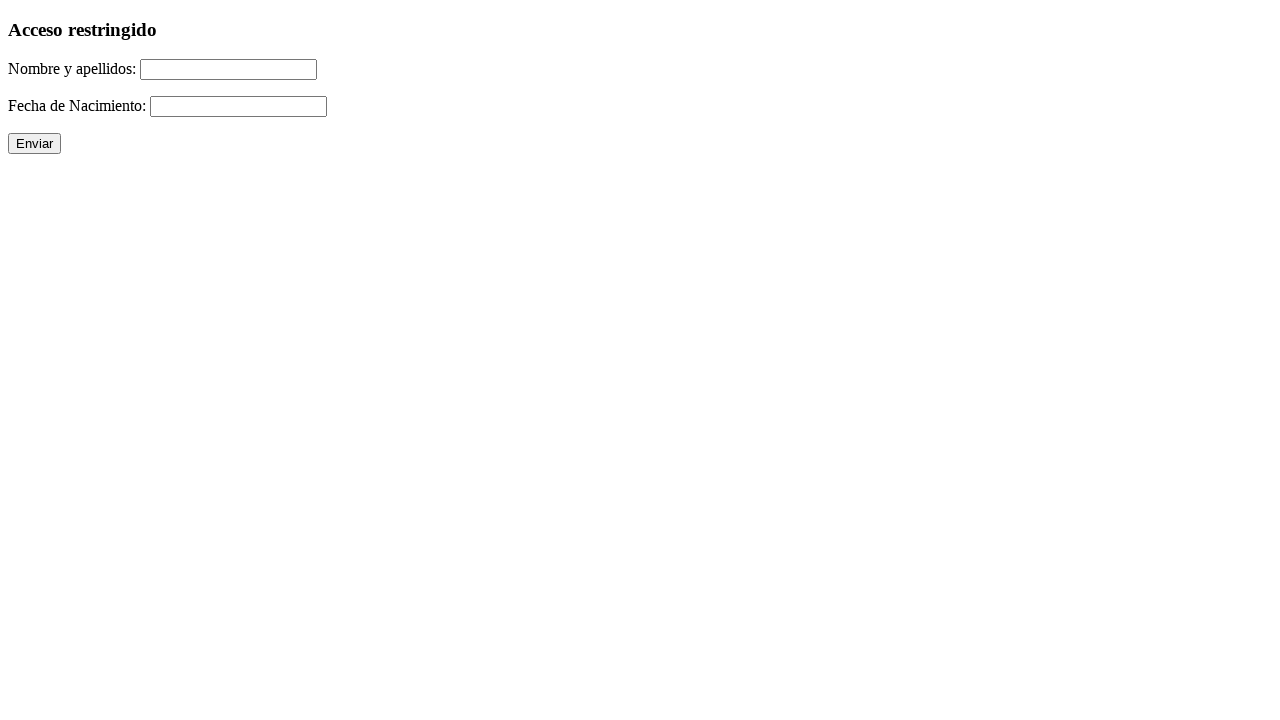

Filled name field with 'Amaro Suarez' on #nomap
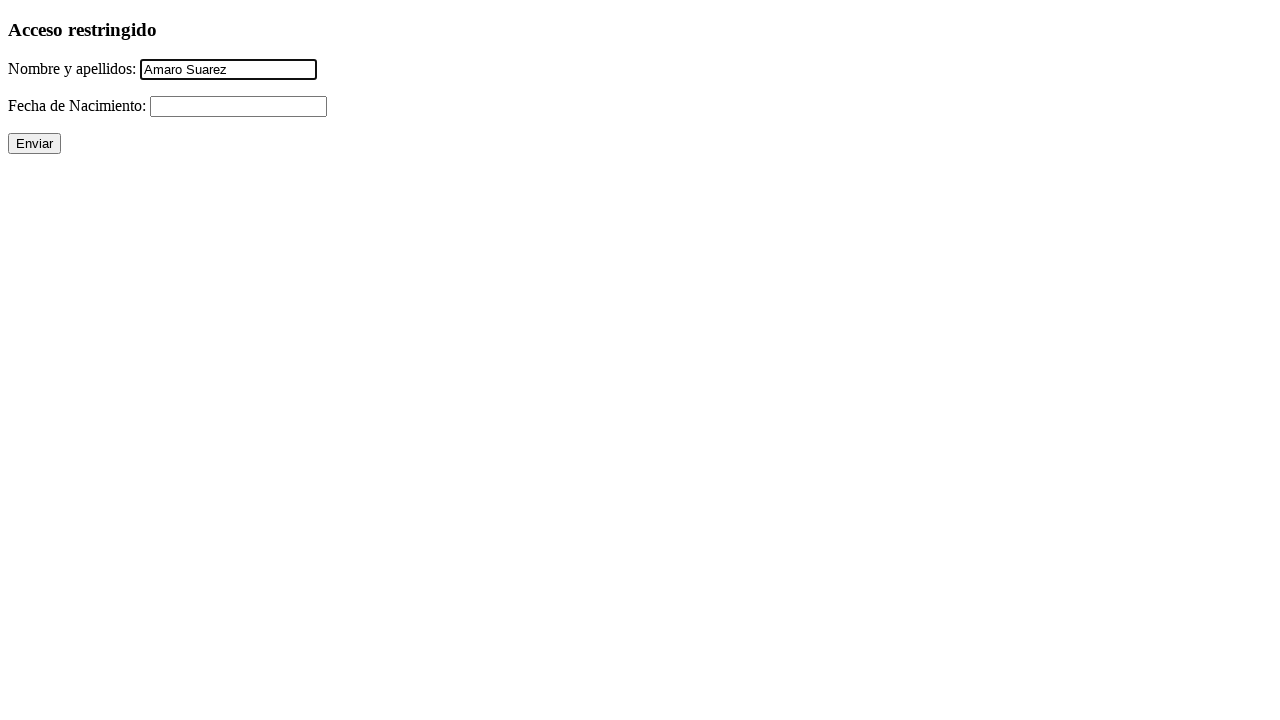

Filled date field with invalid month '12/00/2004' on #fecha
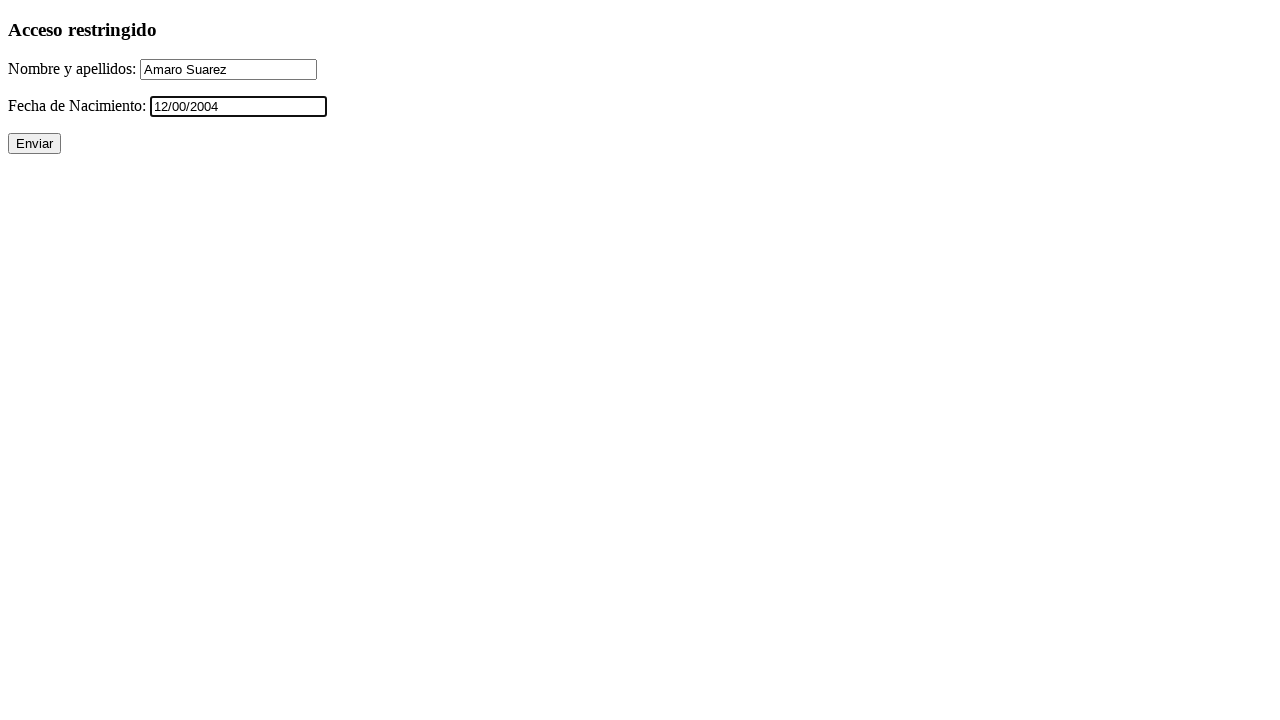

Clicked form submit button at (34, 144) on xpath=//p/input[@type='submit']
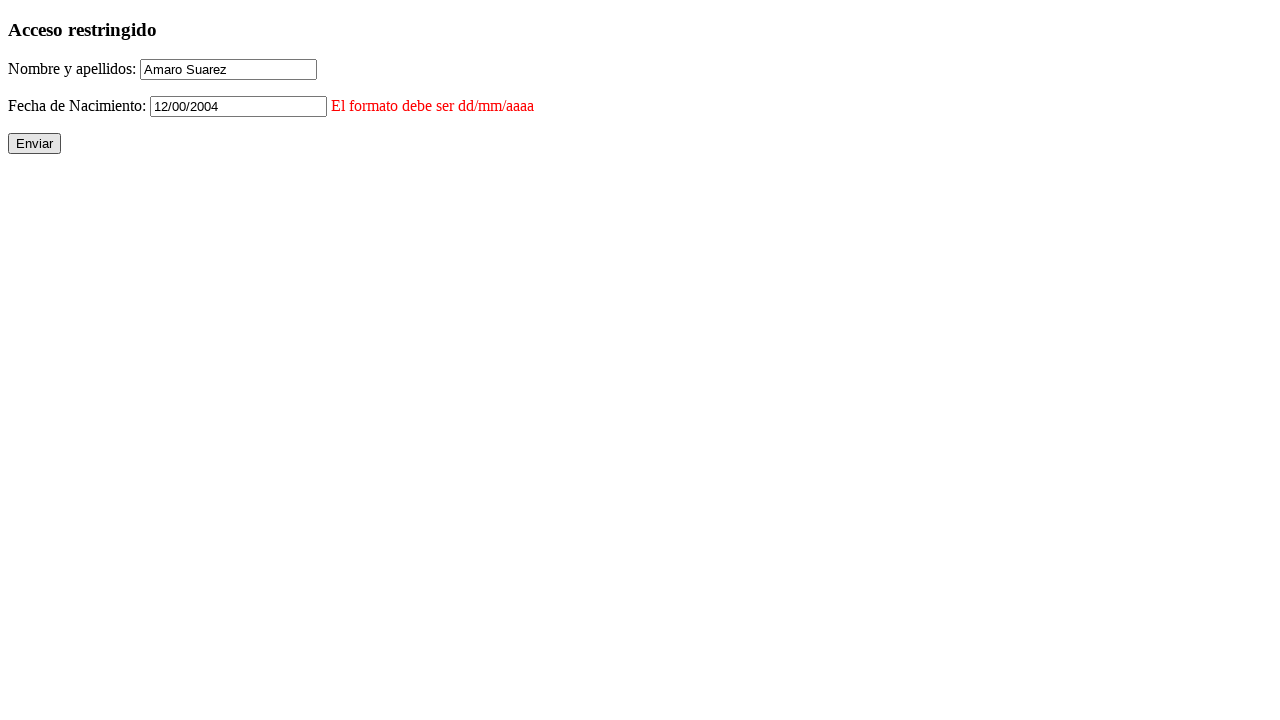

Date error message appeared as expected
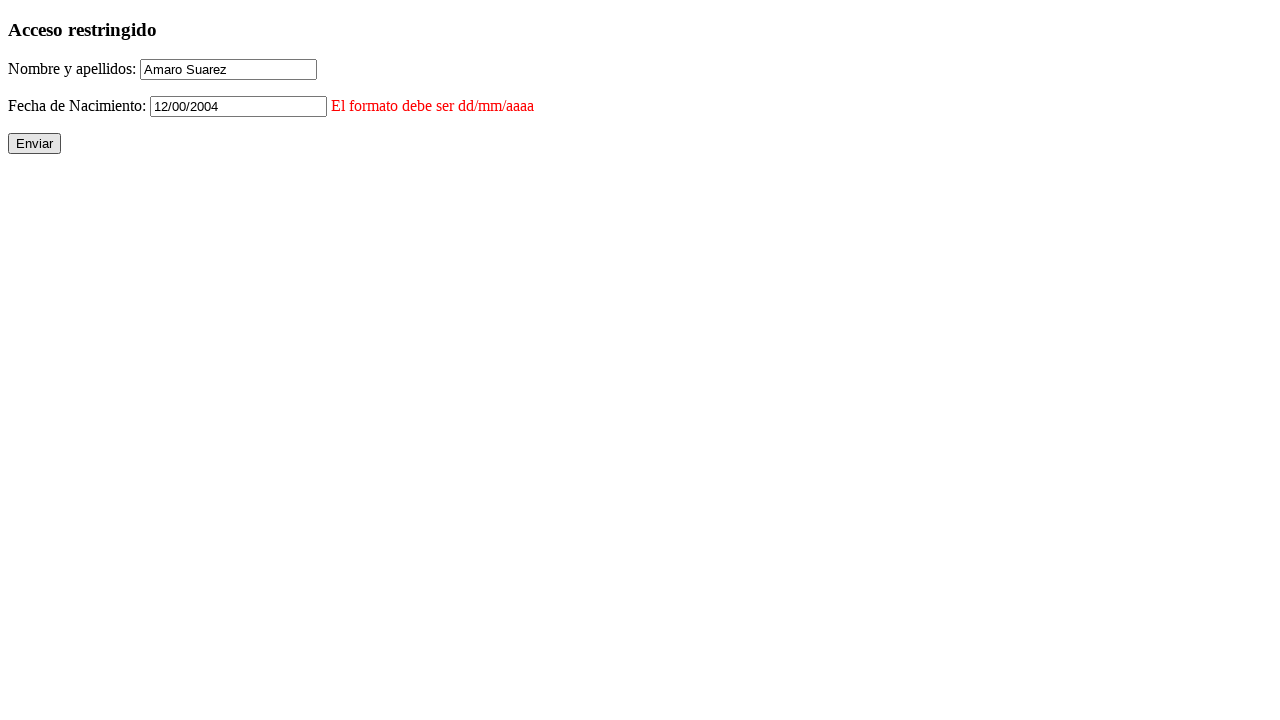

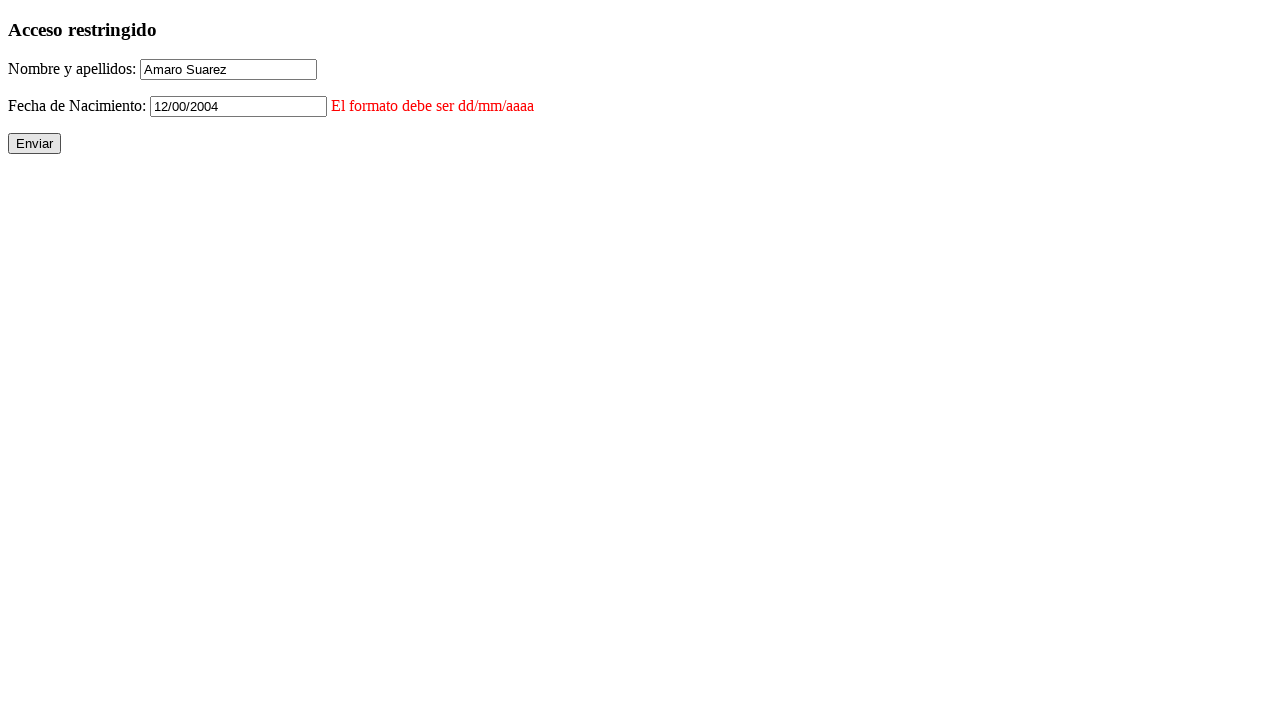